Tests double-click functionality on a button, handles the resulting alert, clicks Check button, waits for checkbox to be clickable, and clicks it

Starting URL: https://omayo.blogspot.in/

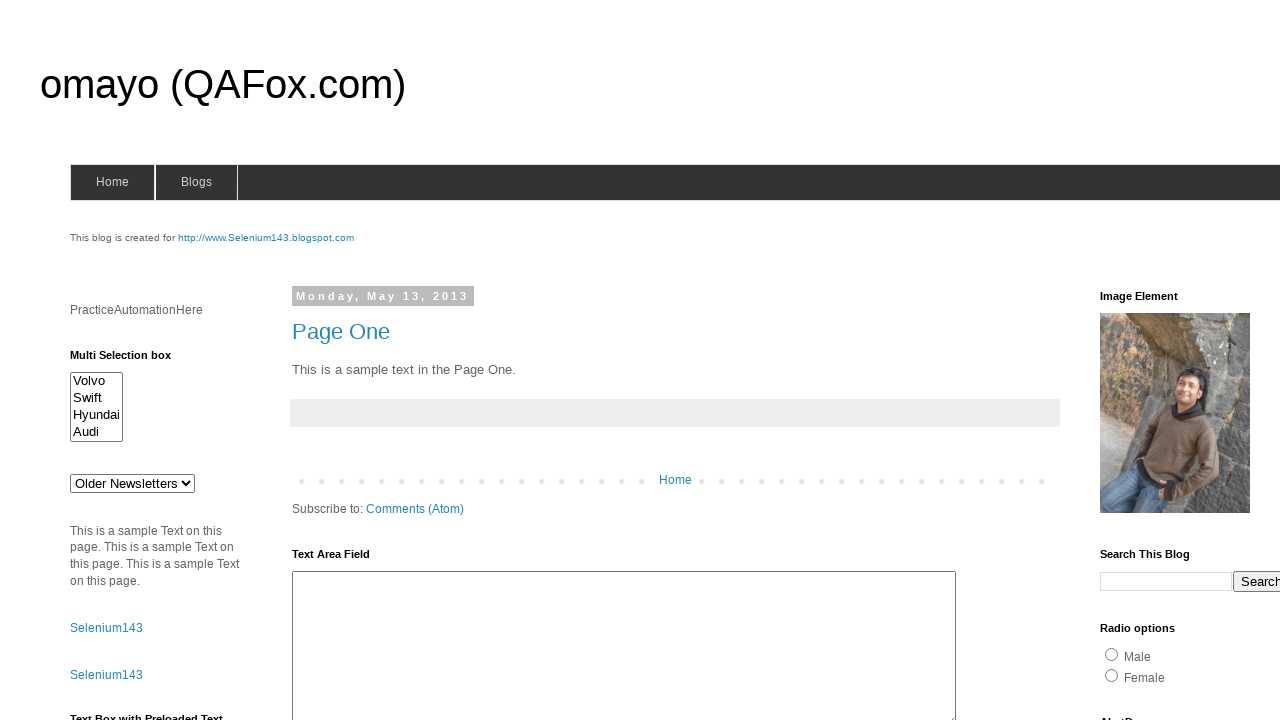

Set up dialog handler to accept alerts
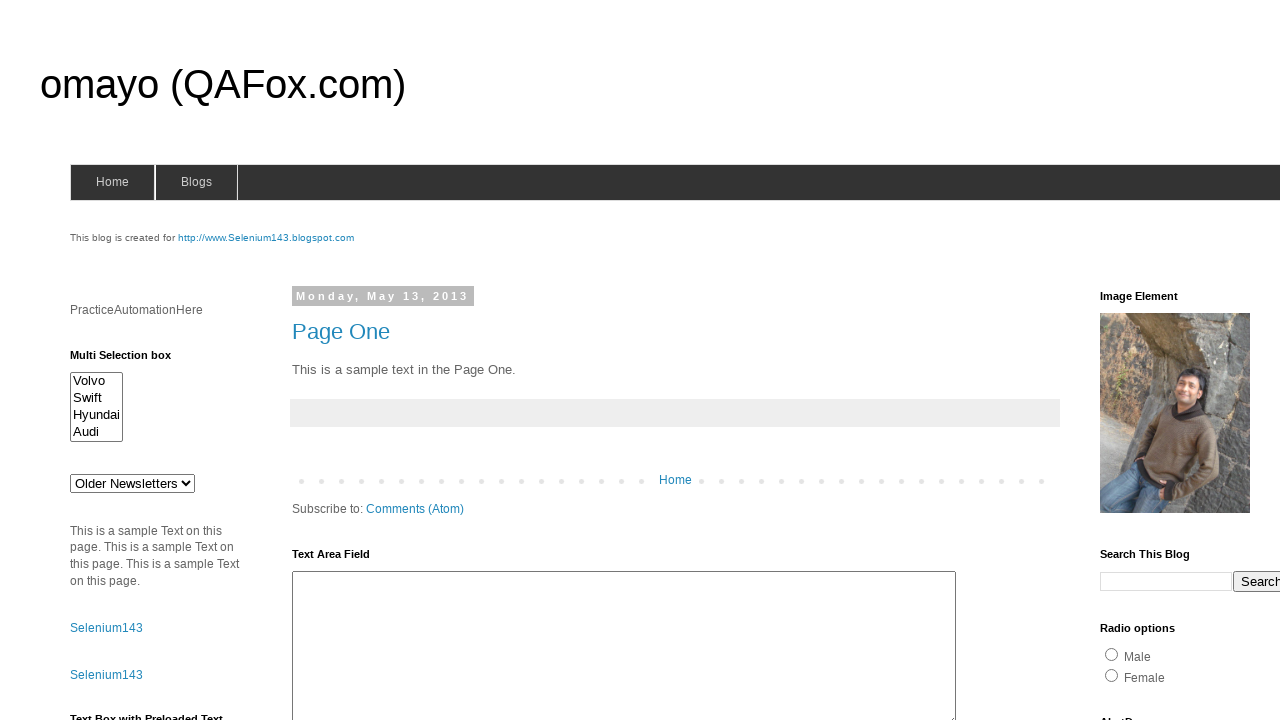

Double-clicked the 'Double' button at (129, 365) on button:has-text('Double')
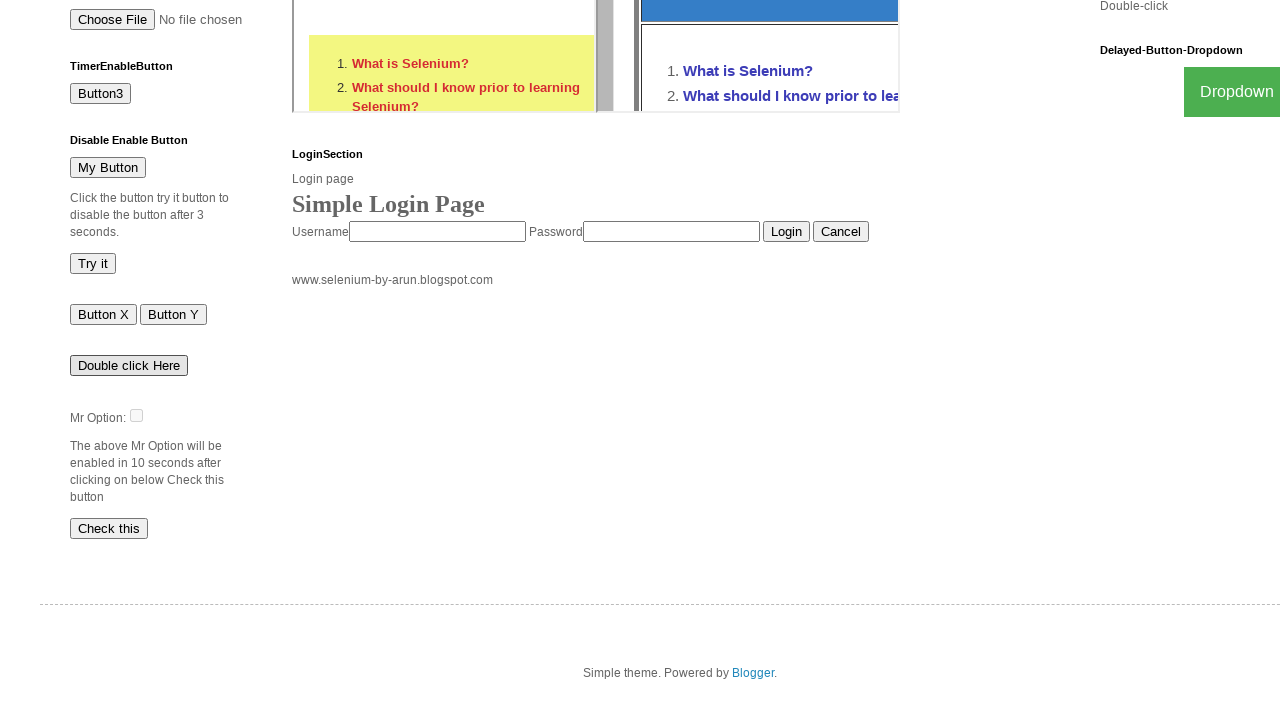

Clicked the 'Check' button at (109, 528) on button:has-text('Check')
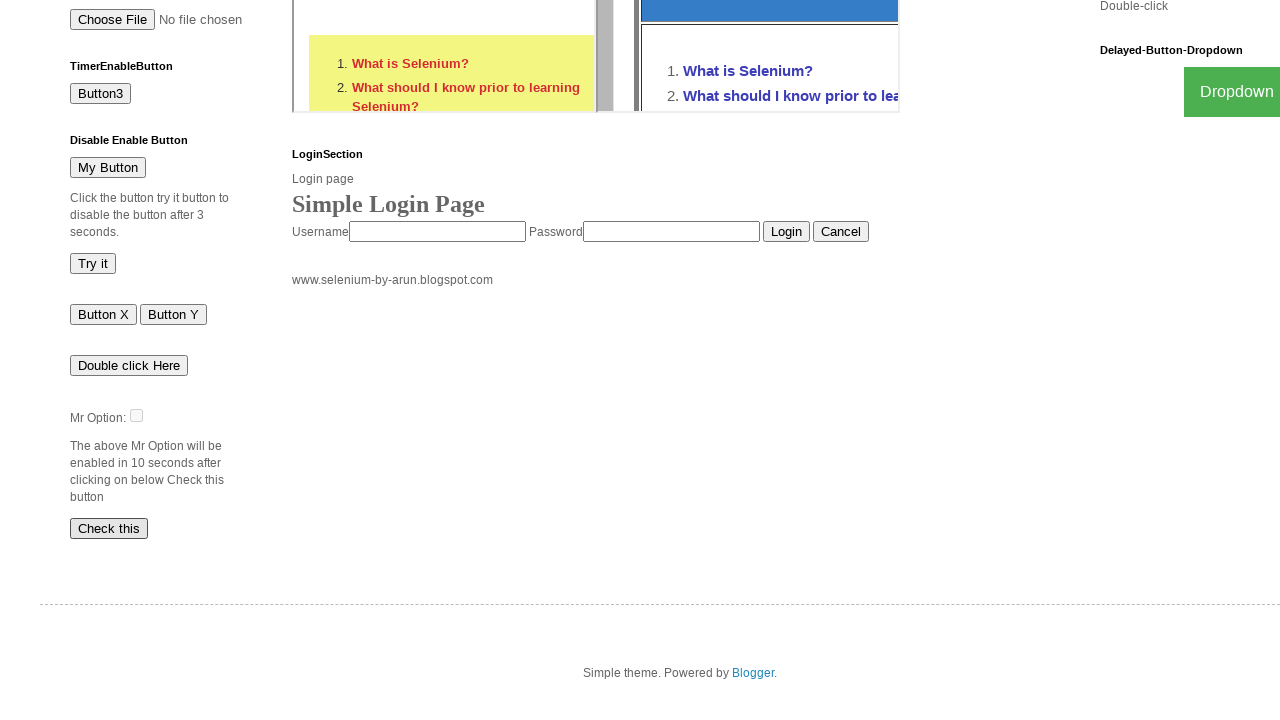

Waited for checkbox to be visible
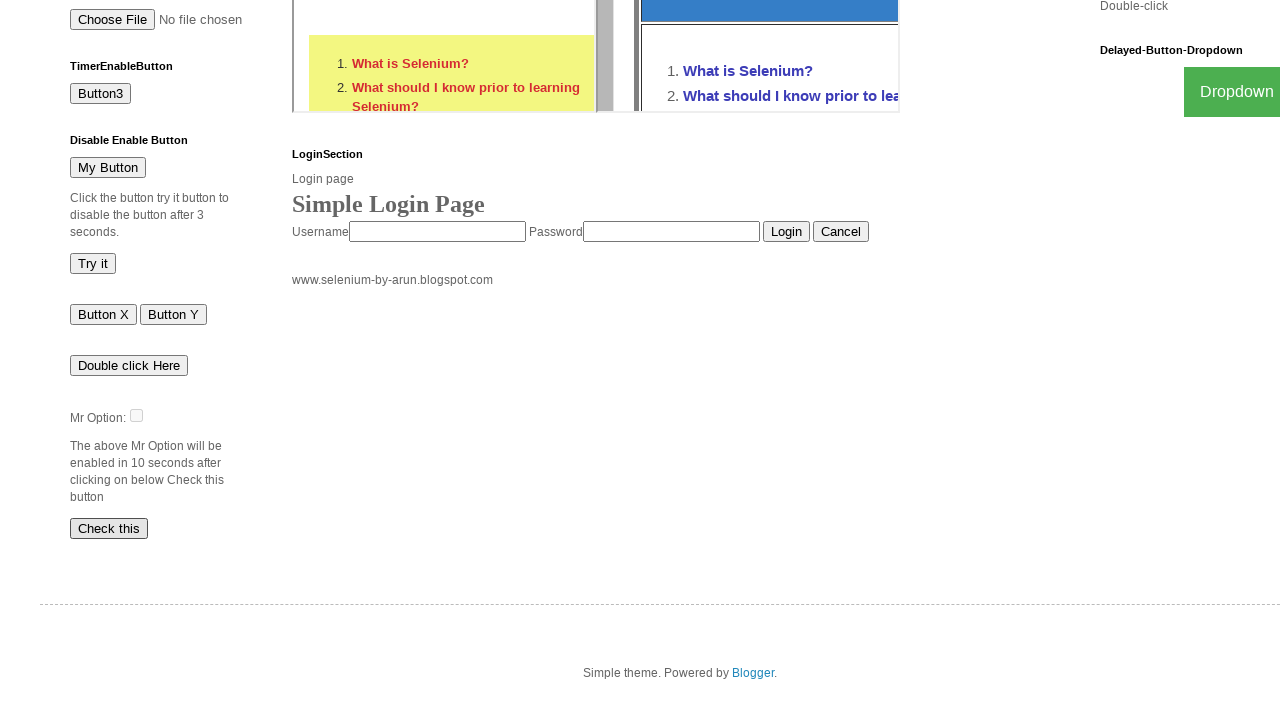

Clicked the checkbox at (136, 415) on input[id*='dt']
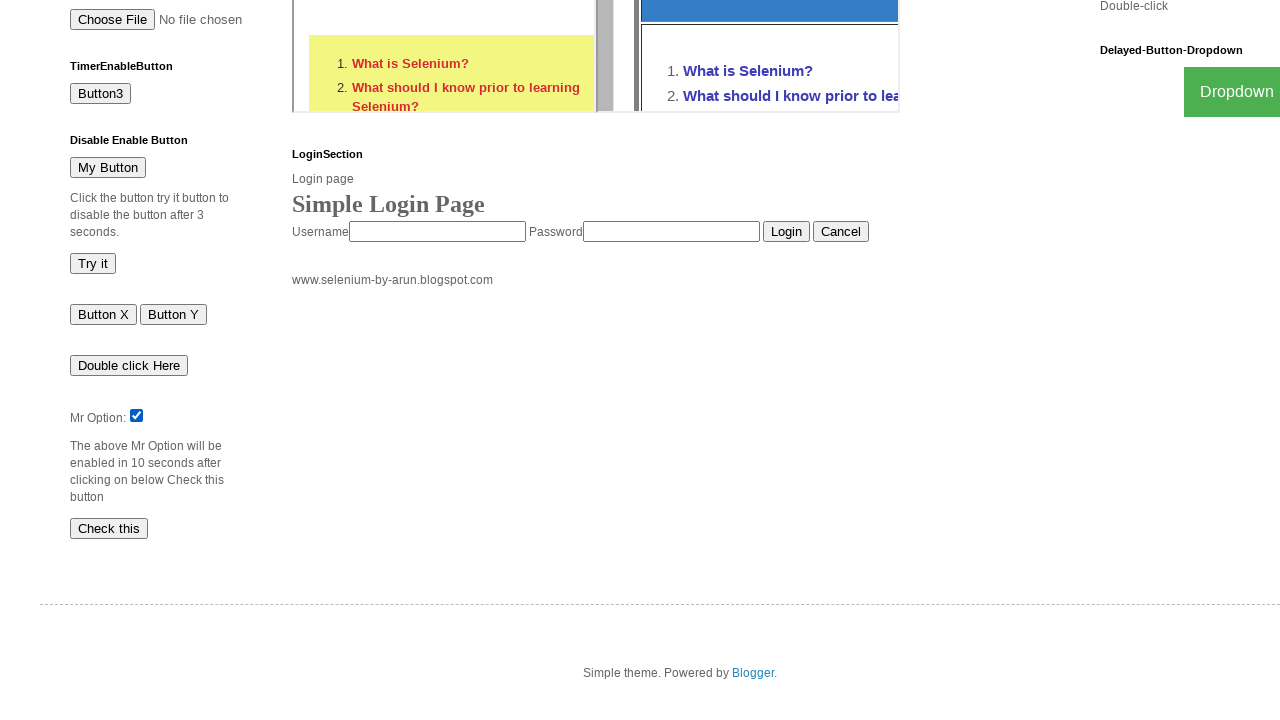

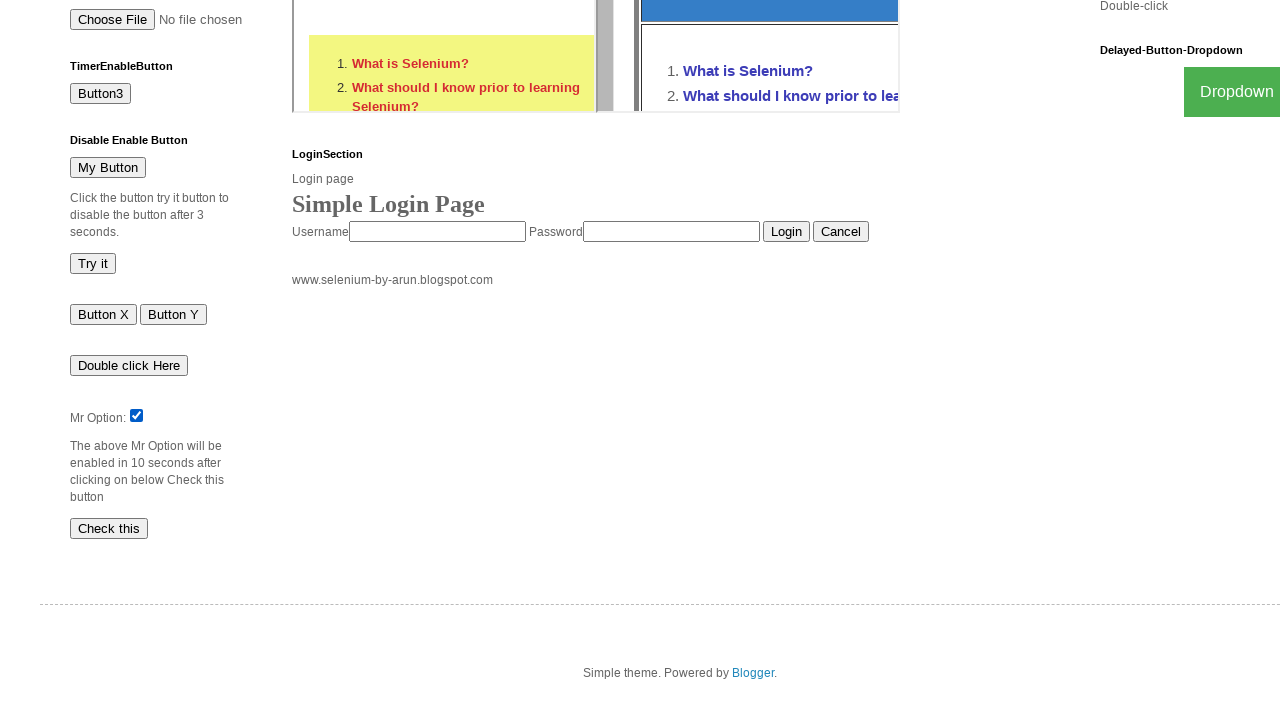